Tests that the page title does not contain lowercase "youtube"

Starting URL: https://www.youtube.com

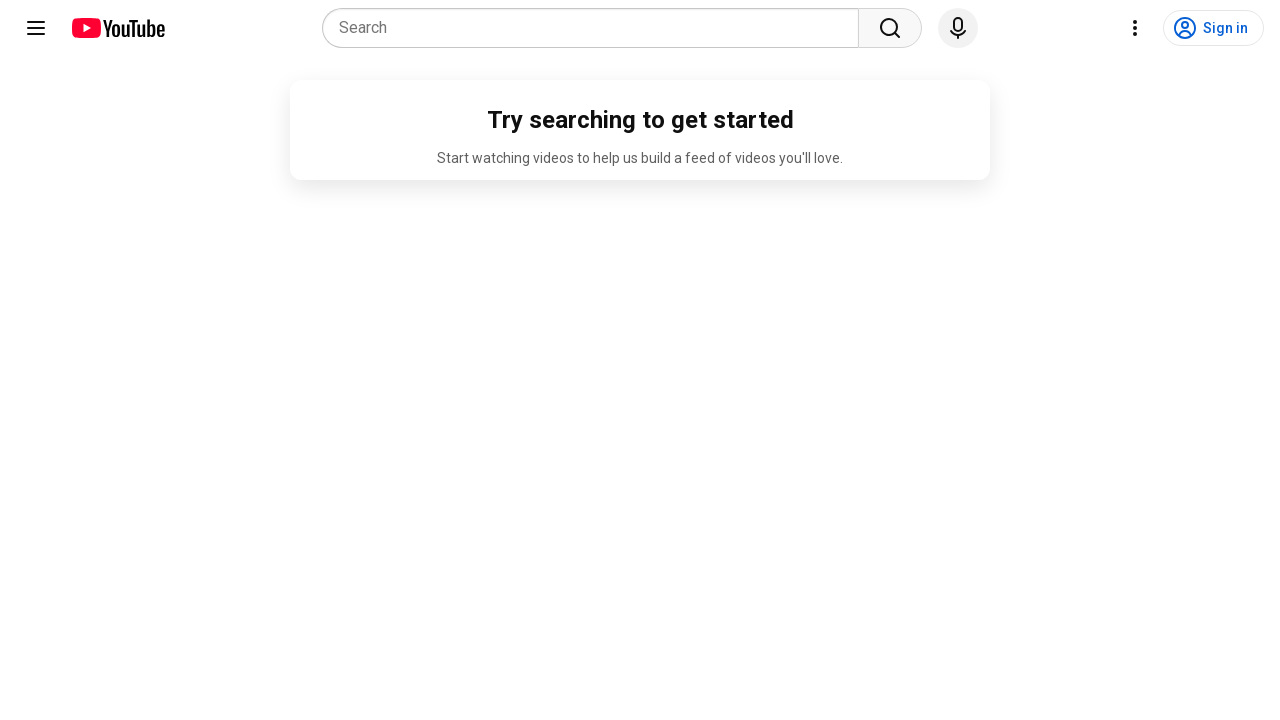

Navigated to YouTube homepage
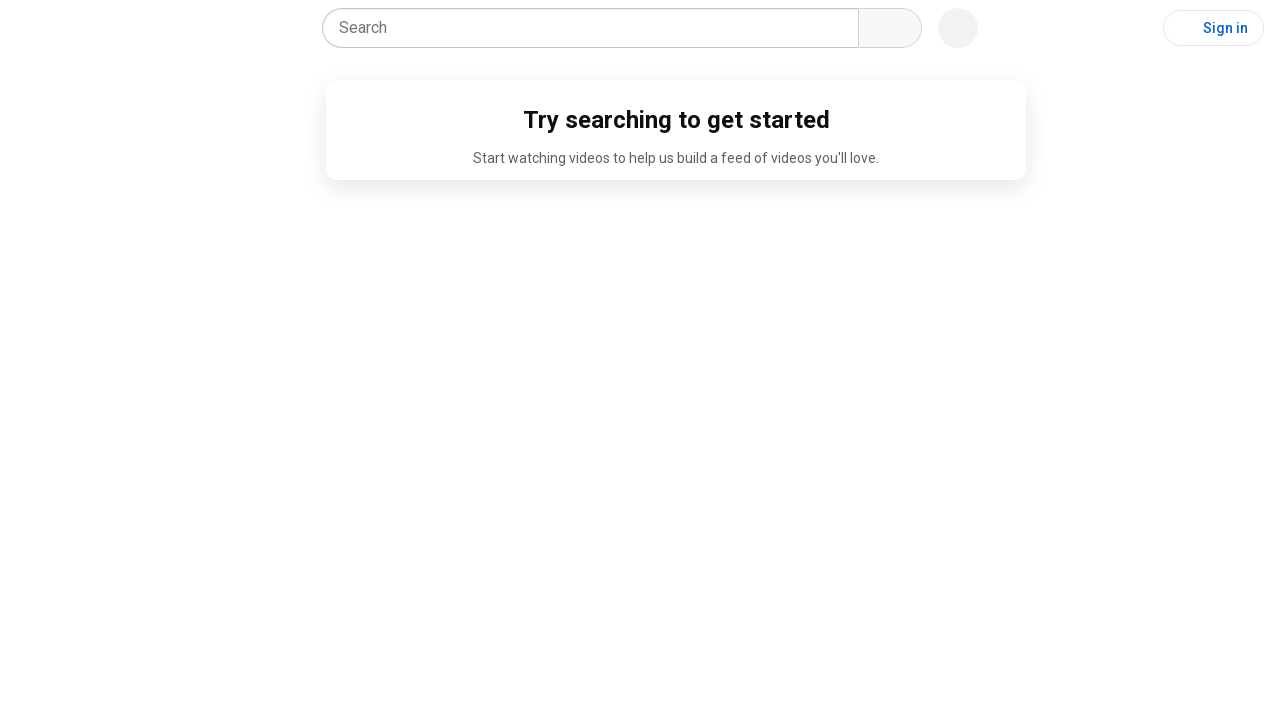

Retrieved page title
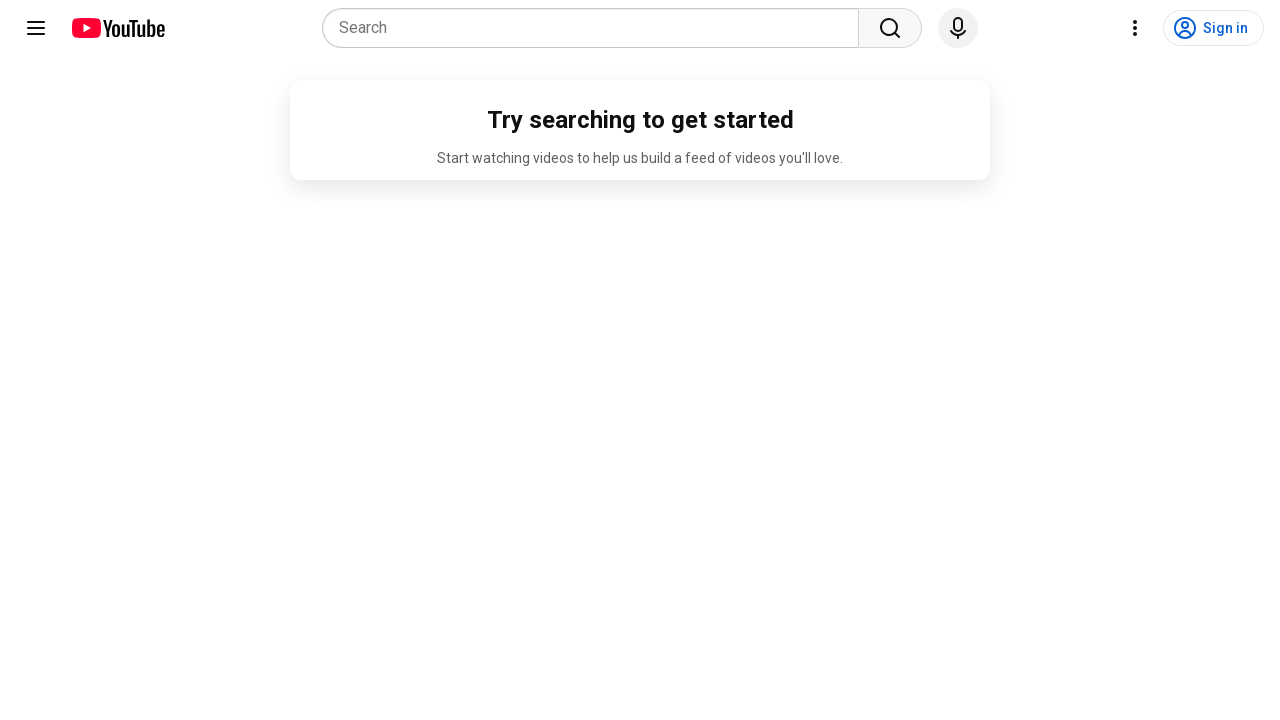

Verified that page title does not contain lowercase 'youtube'
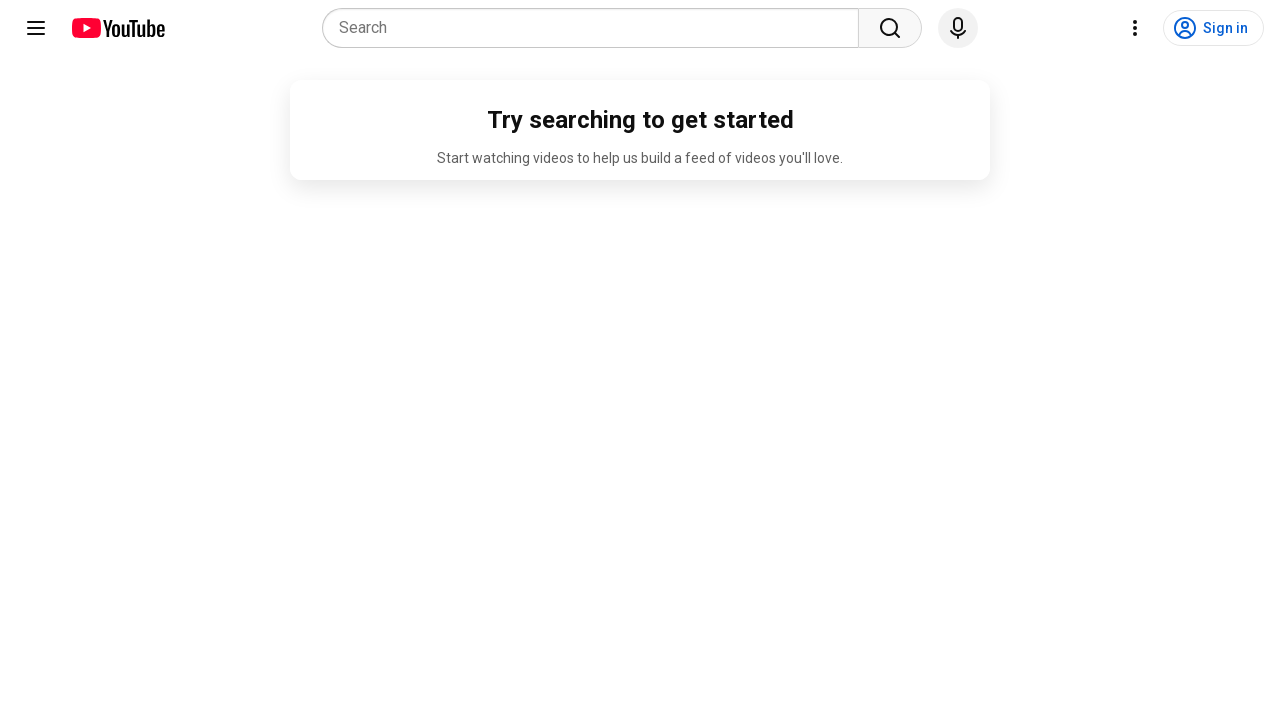

Verified that page title is not exactly 'youtube'
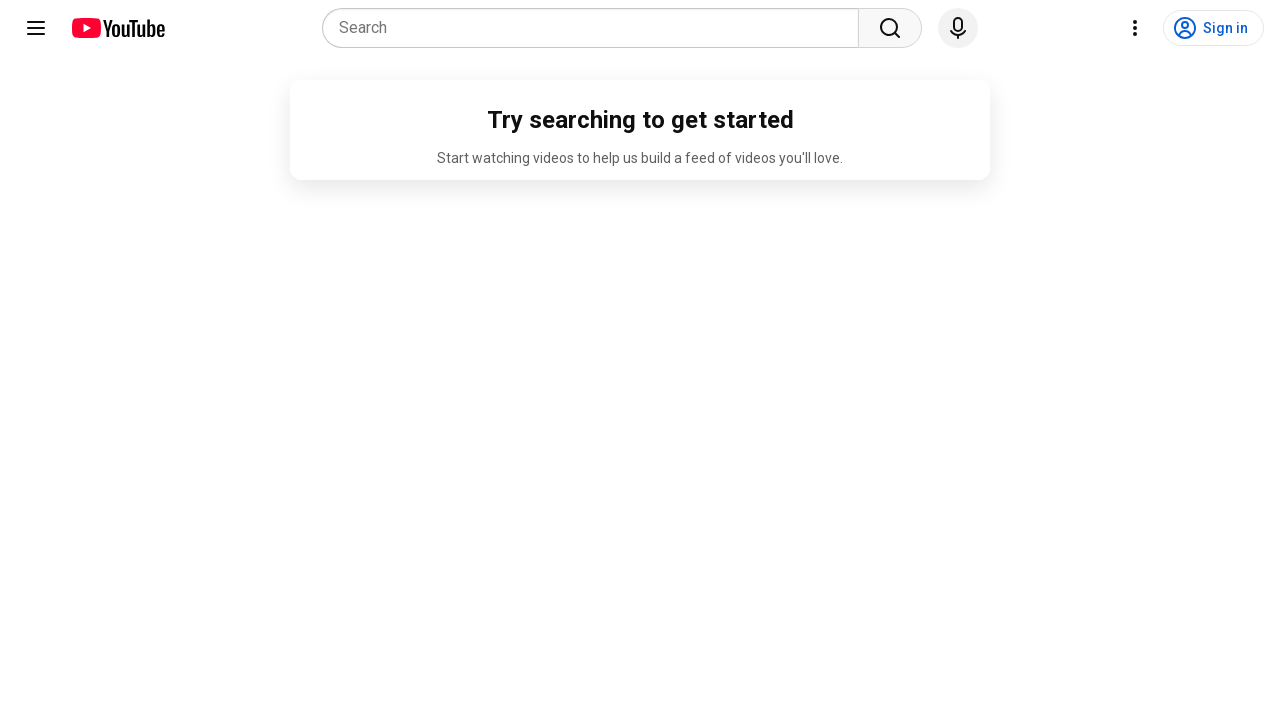

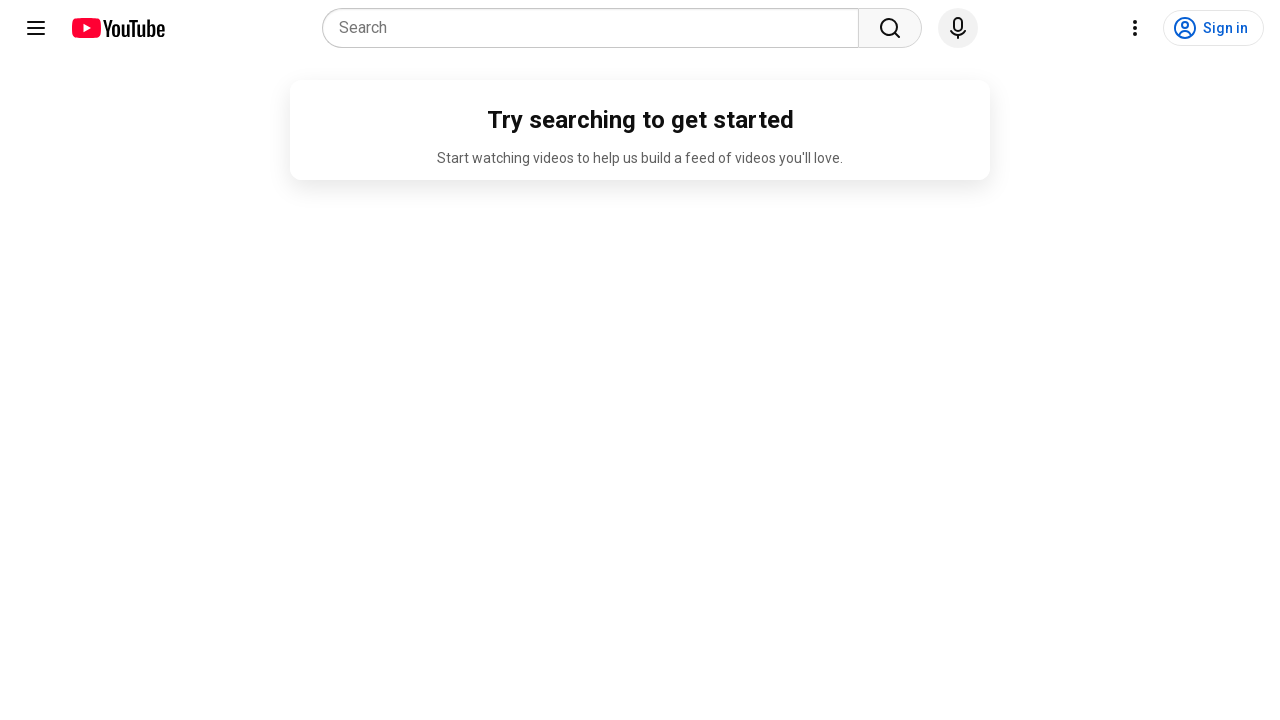